Navigates to the RedBus website and waits for the page to load (original script takes a screenshot, but we focus on the navigation action)

Starting URL: https://www.redbus.in/

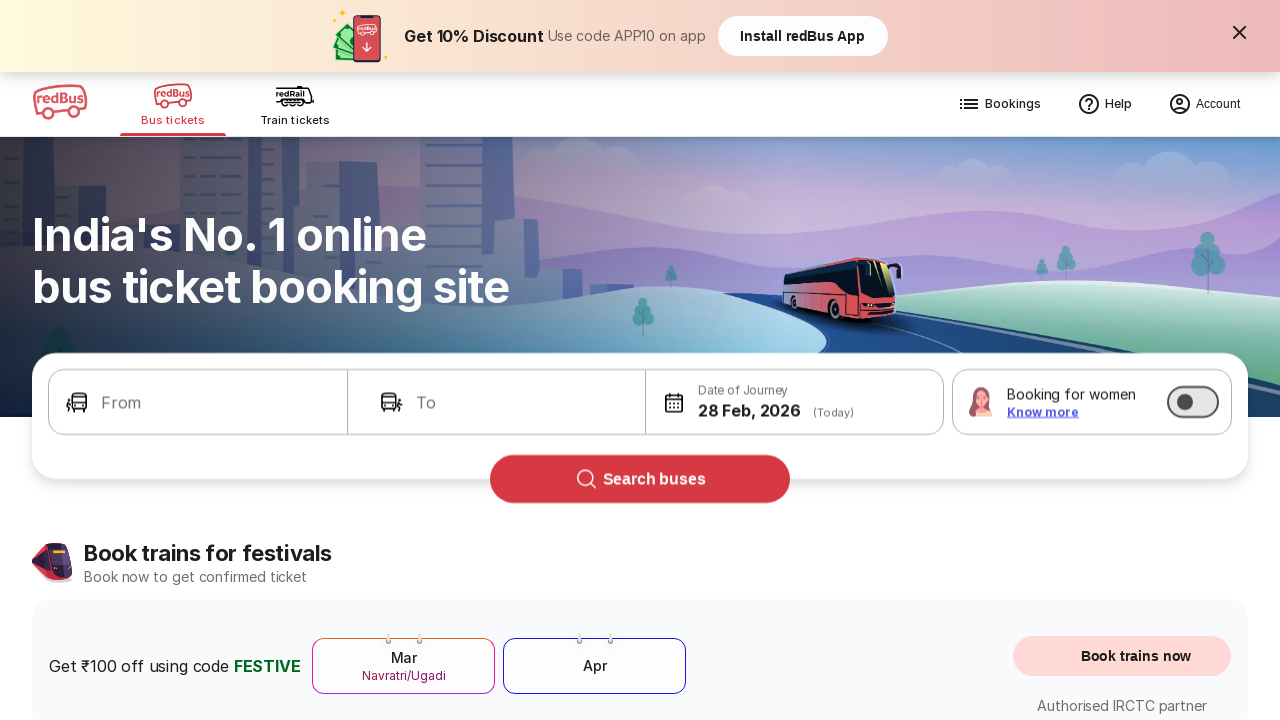

Waited for RedBus page to fully load (networkidle state)
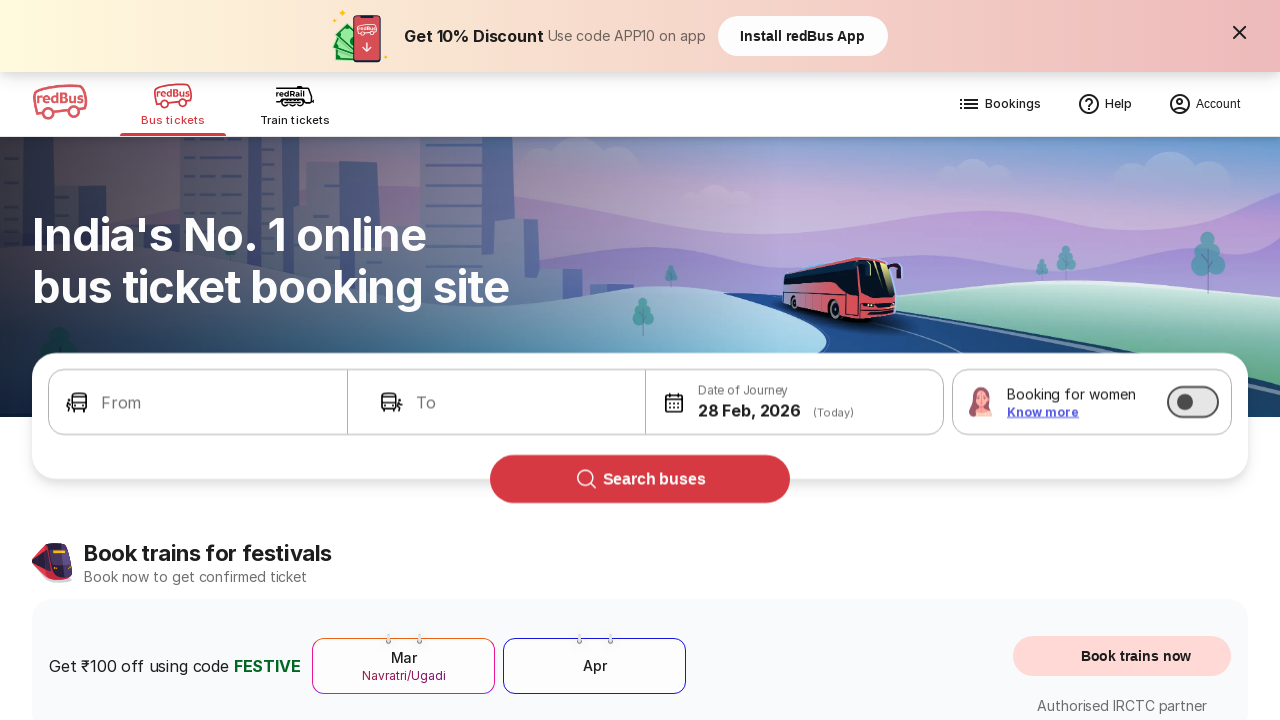

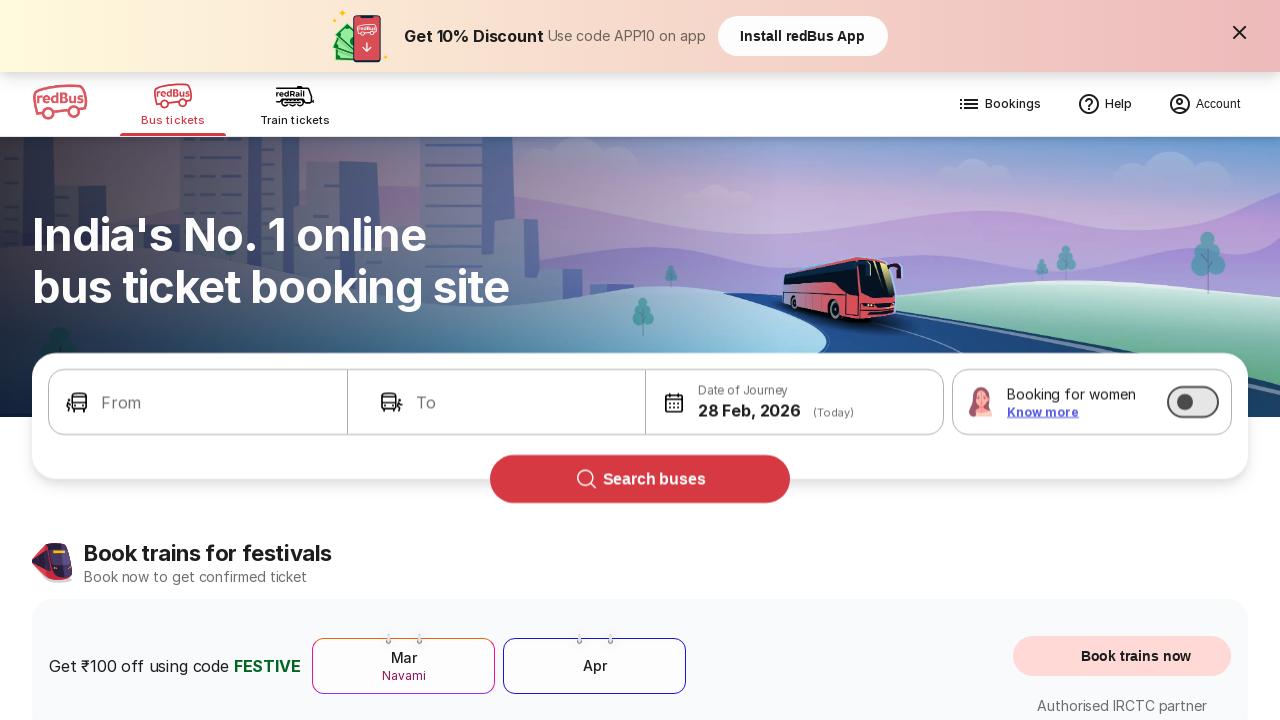